Tests checkbox interaction by selecting specific sports checkboxes (football and baseball) from a list of sports options

Starting URL: http://www.tizag.com/htmlT/htmlcheckboxes.php

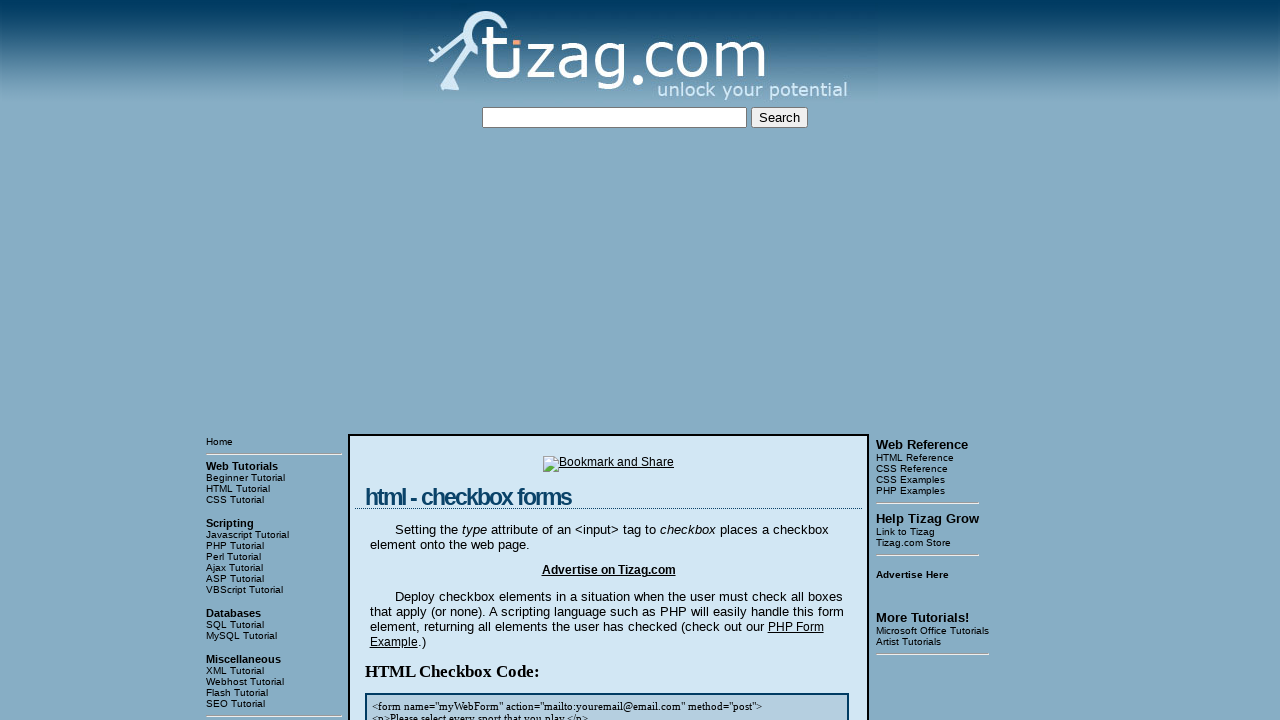

Navigated to checkbox test page
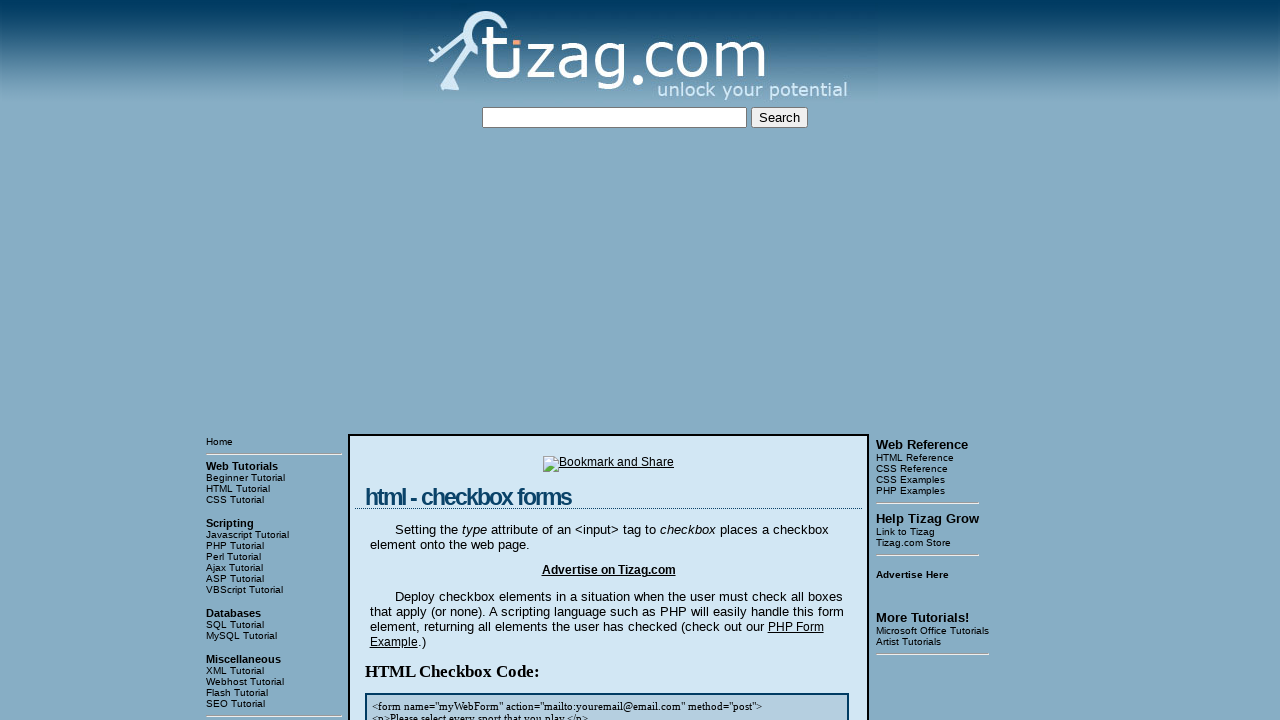

Located all sports checkboxes
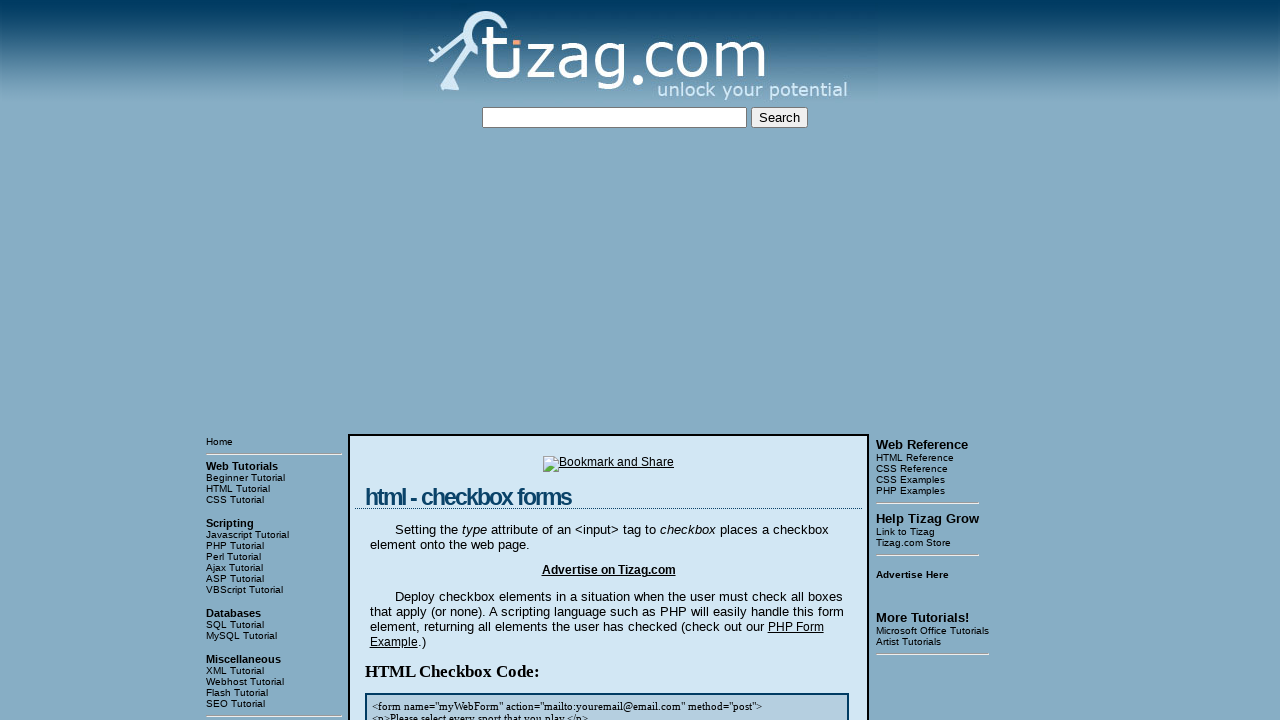

Retrieved checkbox value: soccer
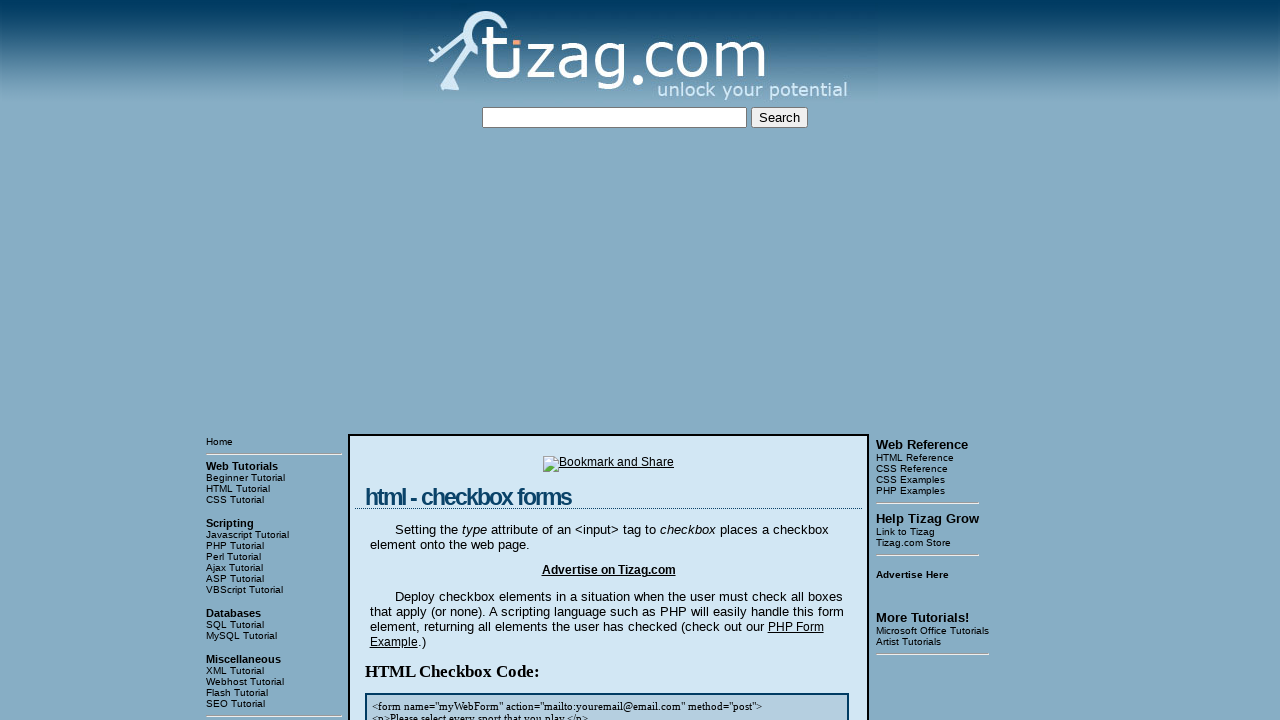

Retrieved checkbox value: football
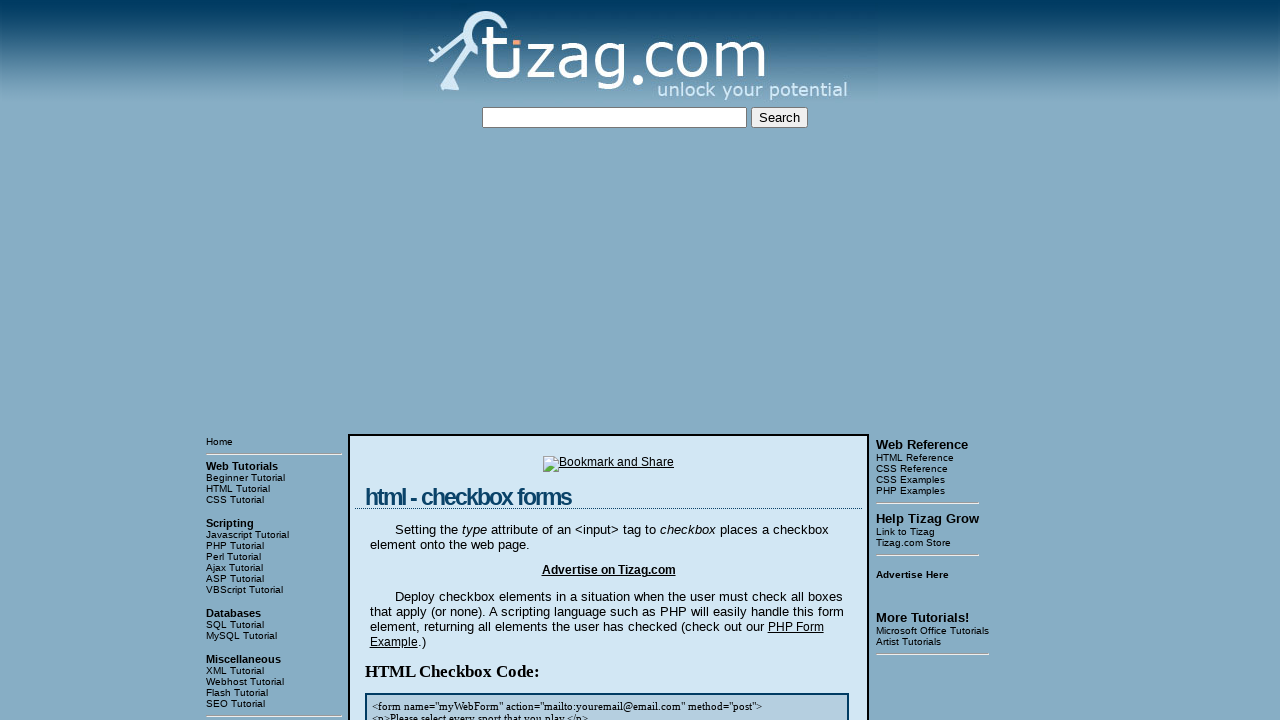

Selected football checkbox at (432, 360) on xpath=//div[@class='display'][1]//input[@name='sports'] >> nth=1
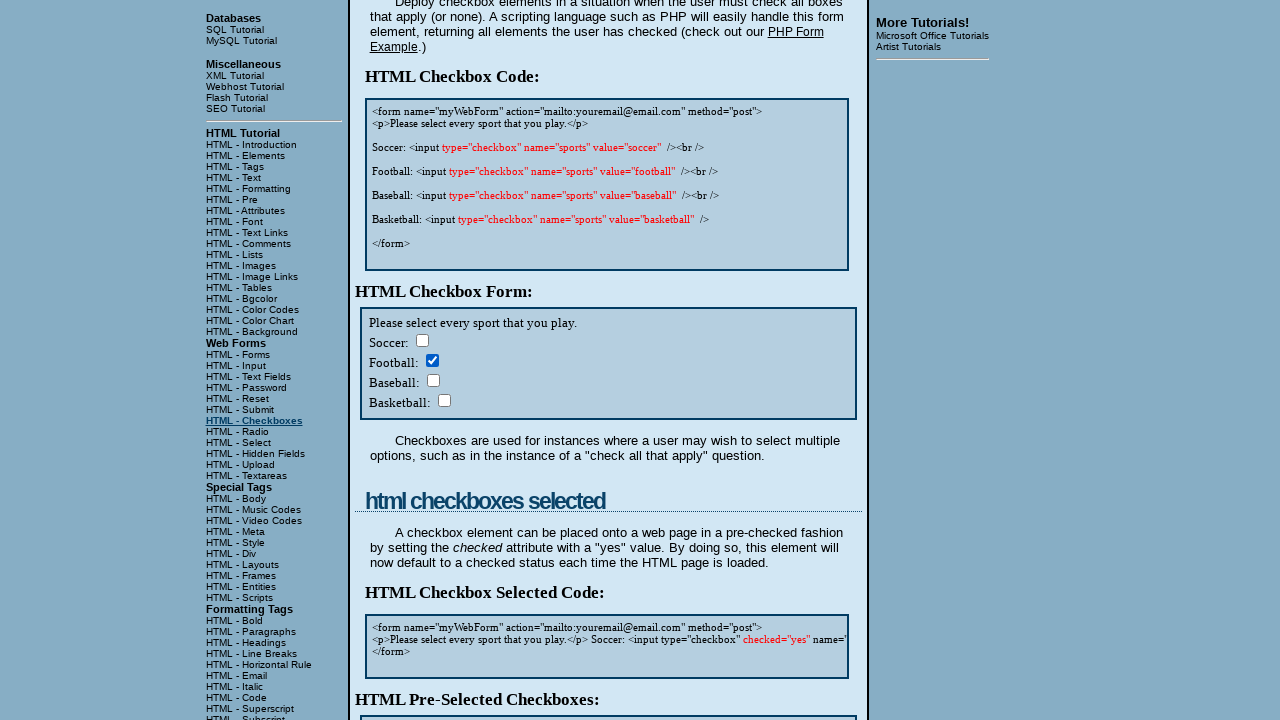

Retrieved checkbox value: baseball
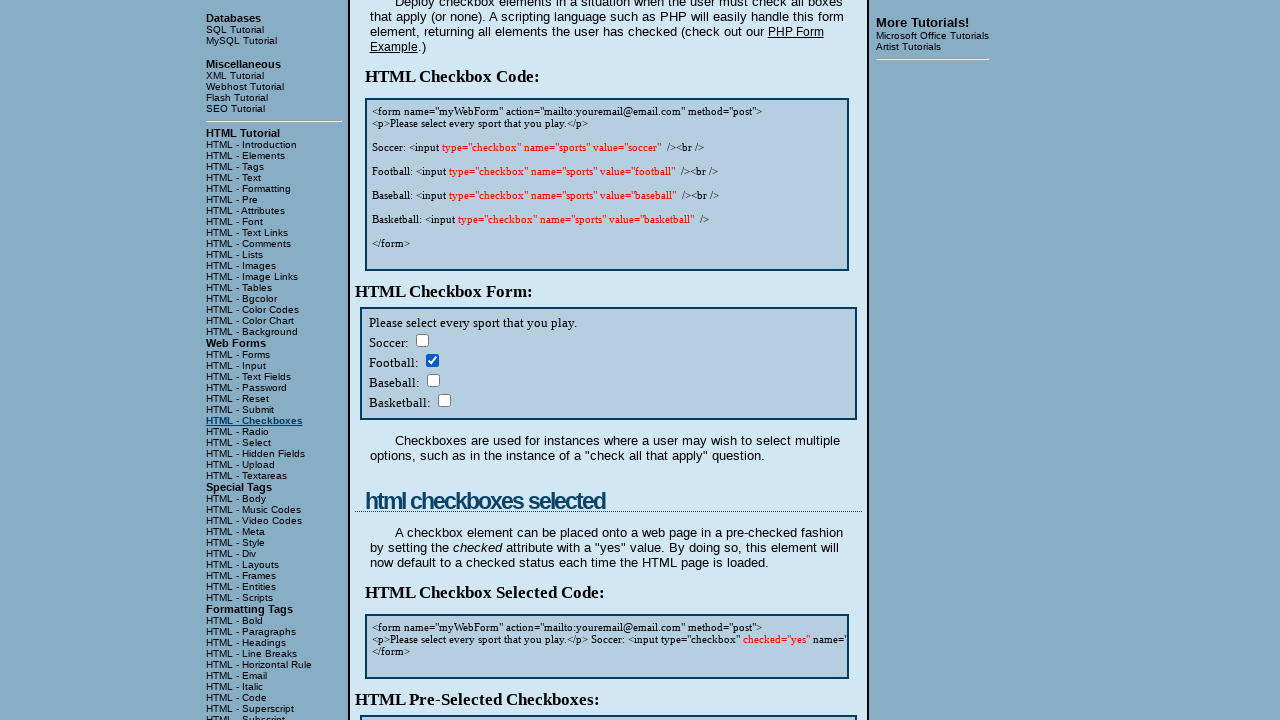

Selected baseball checkbox at (433, 380) on xpath=//div[@class='display'][1]//input[@name='sports'] >> nth=2
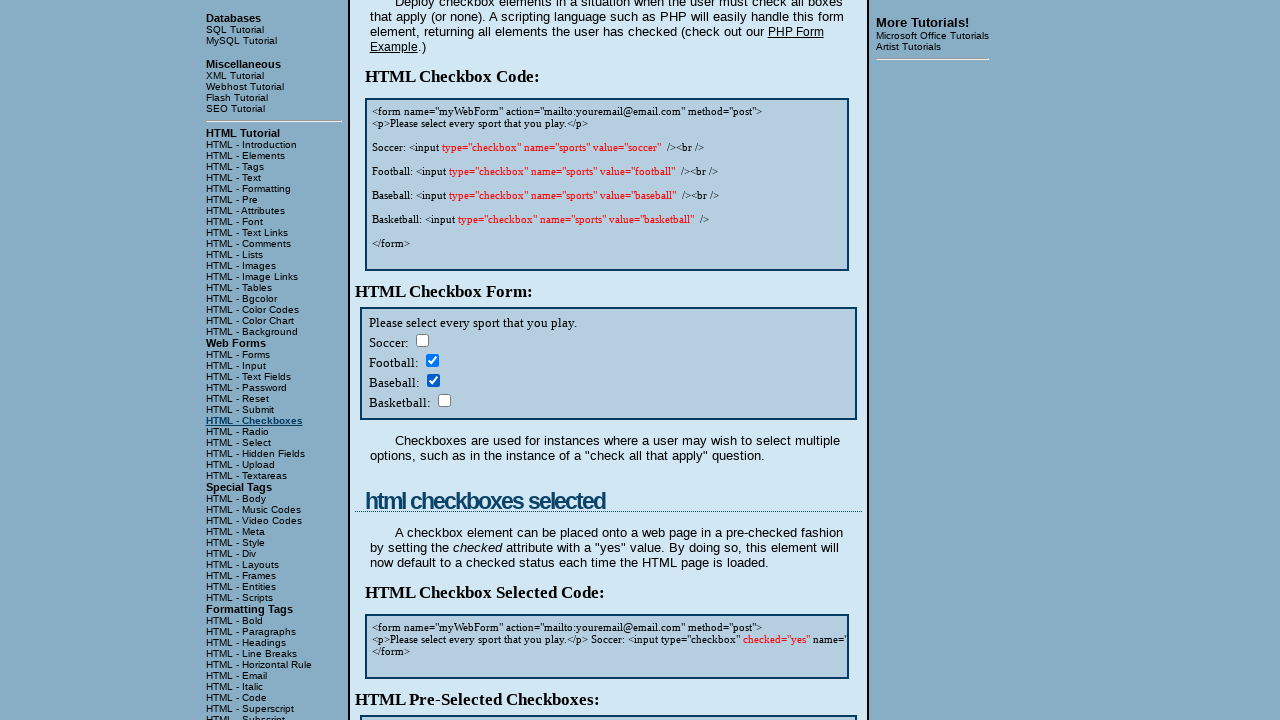

Retrieved checkbox value: basketball
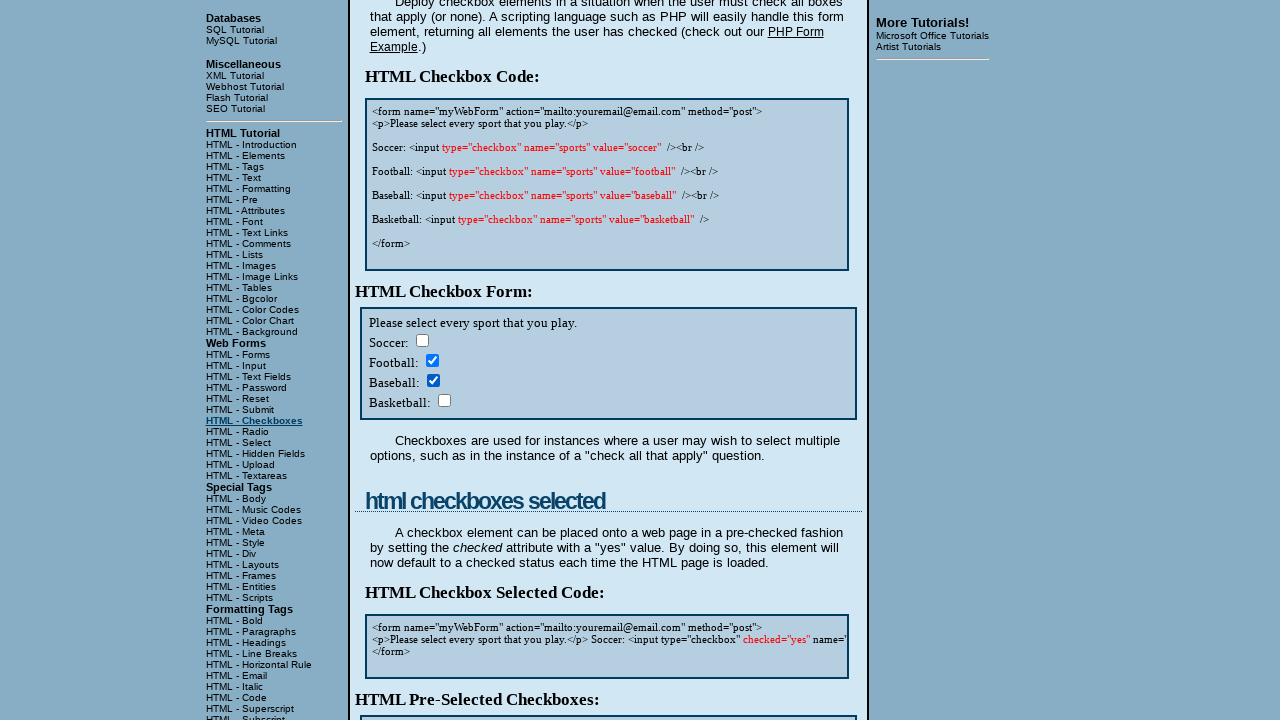

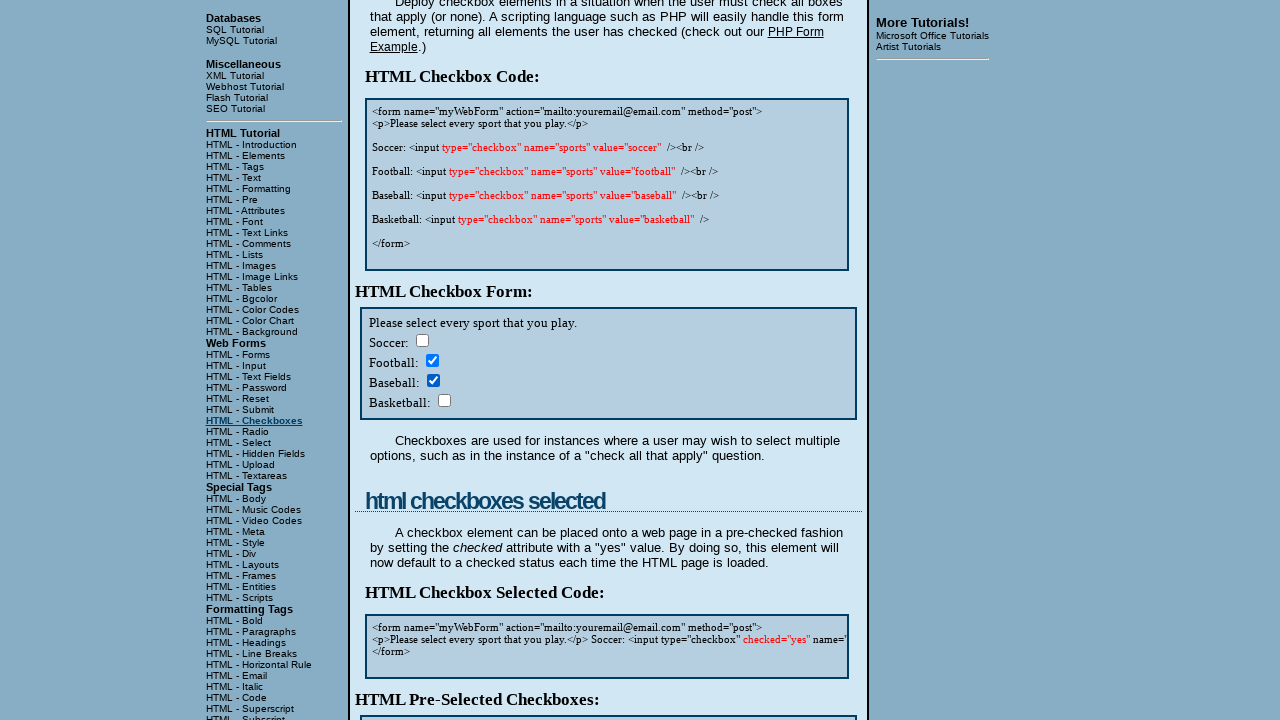